Tests adding a specific product (Palm Treo Pro) to the cart and verifies the success message appears

Starting URL: http://opencart.abstracta.us/index.php?route=product/category&path=24

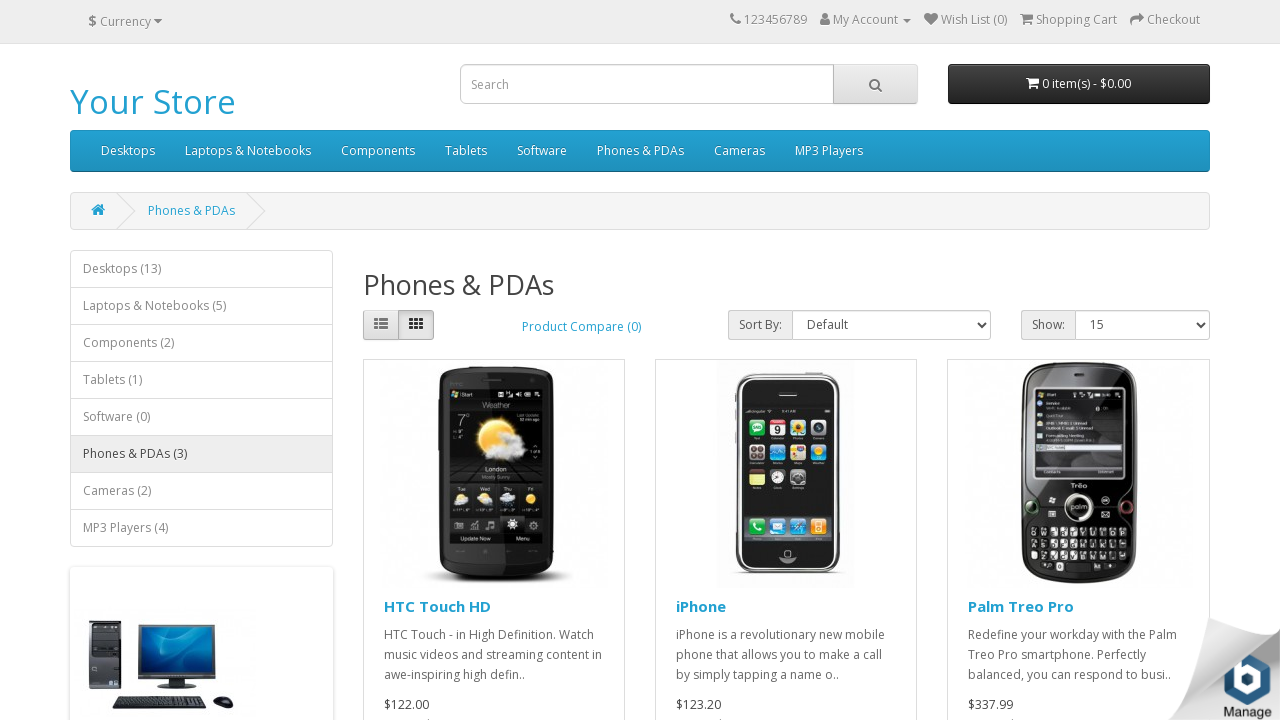

Waited for Palm Treo Pro product to load
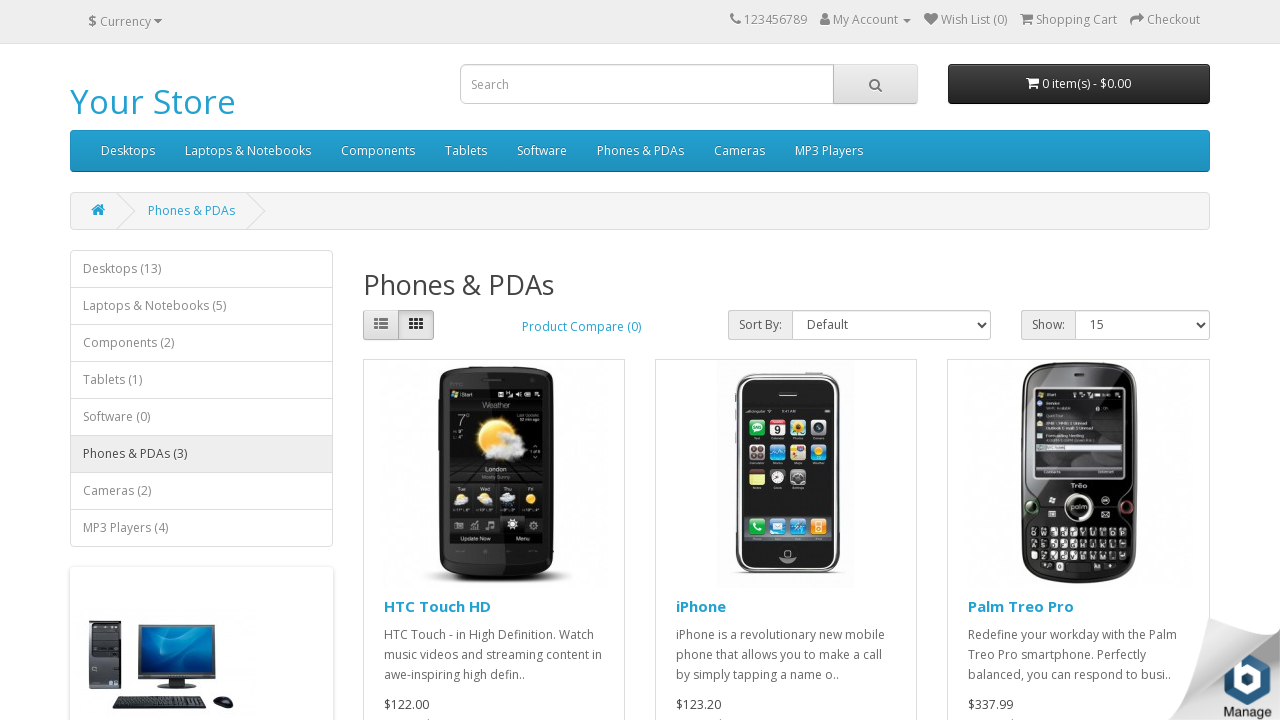

Clicked Add to Cart button for Palm Treo Pro at (1035, 383) on xpath=//a[text() = 'Palm Treo Pro']//..//..//..//span[text()='Add to Cart']
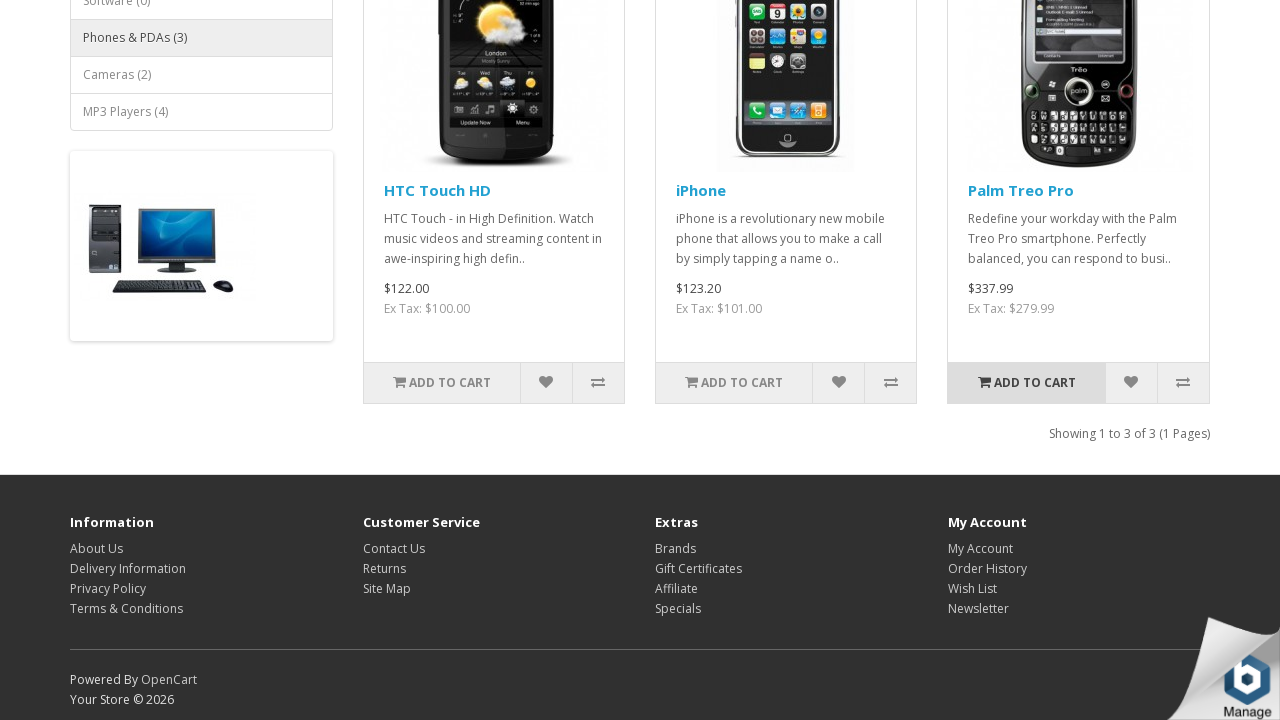

Success message appeared confirming item added to cart
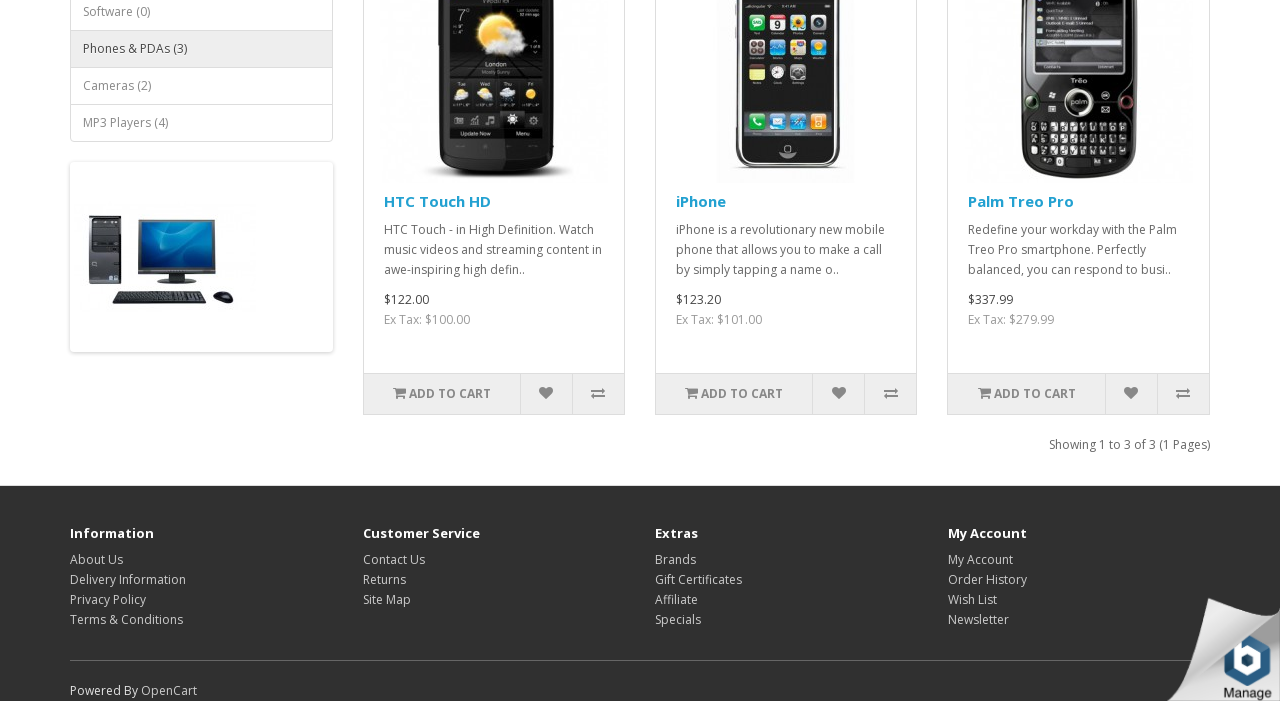

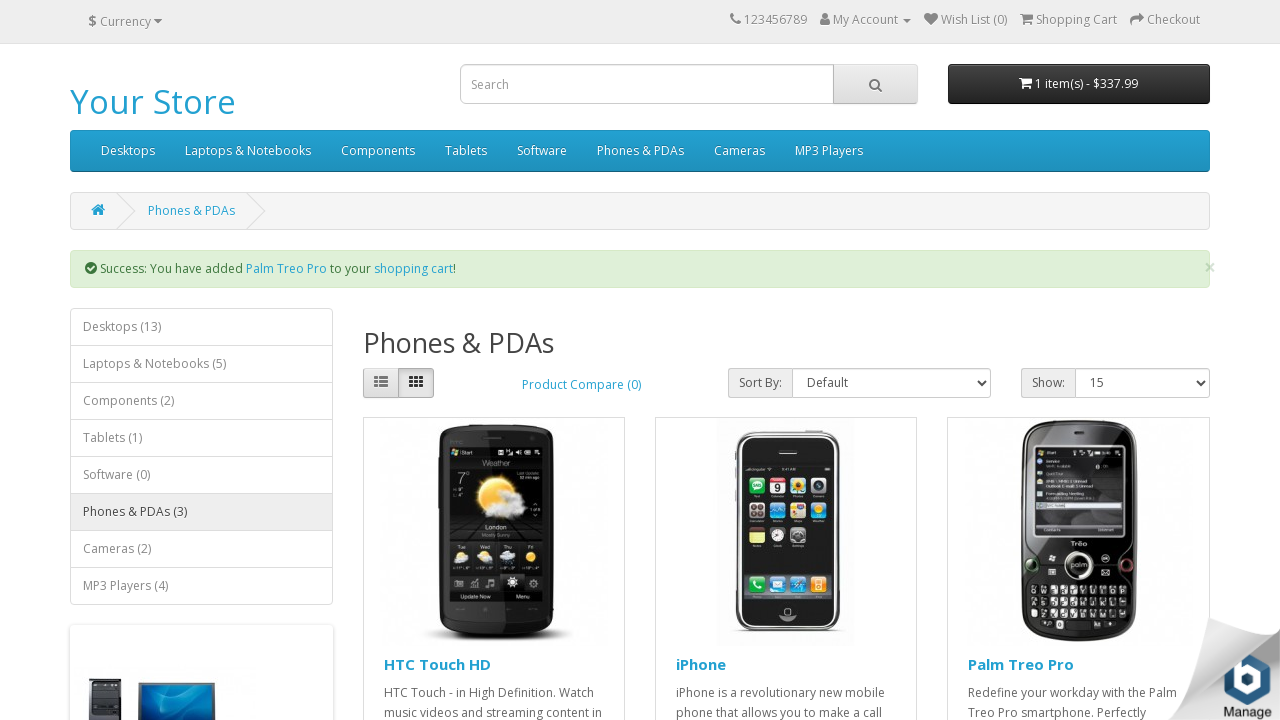